Tests scrolling to a footer element by scrolling the Get Started link into view

Starting URL: https://webdriver.io

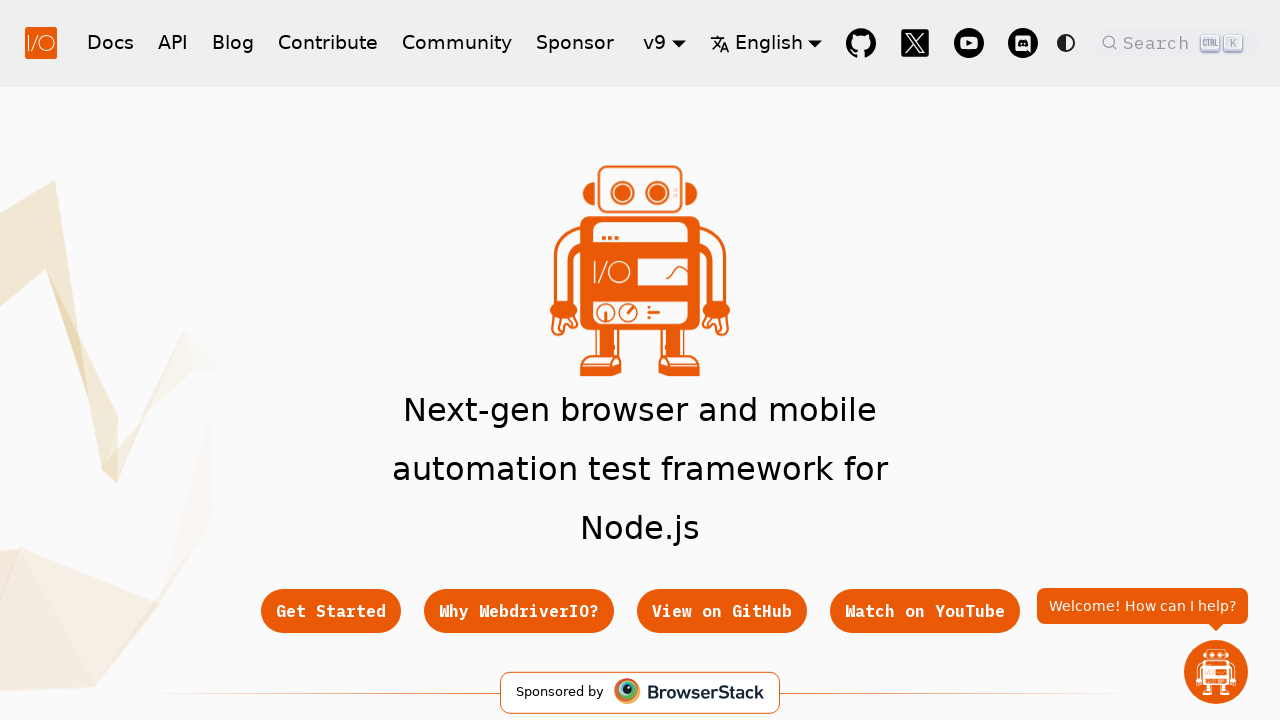

Located the Get Started link in the footer
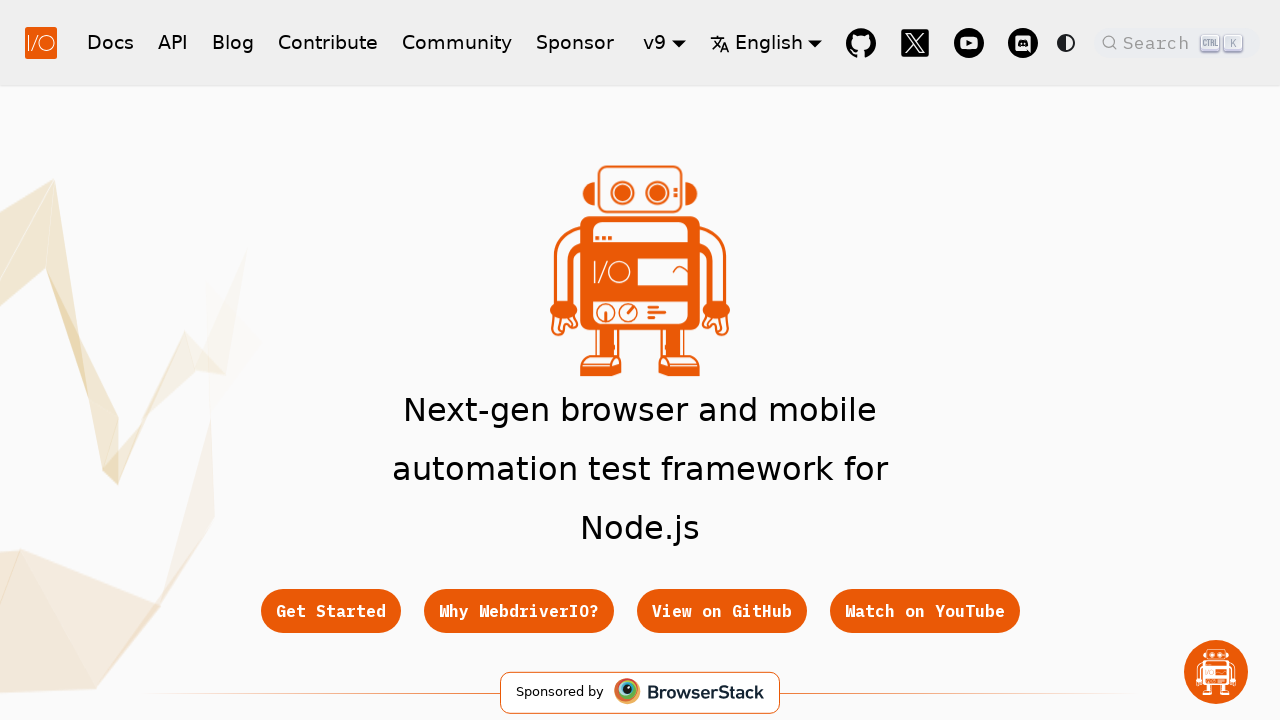

Scrolled the Get Started link into view
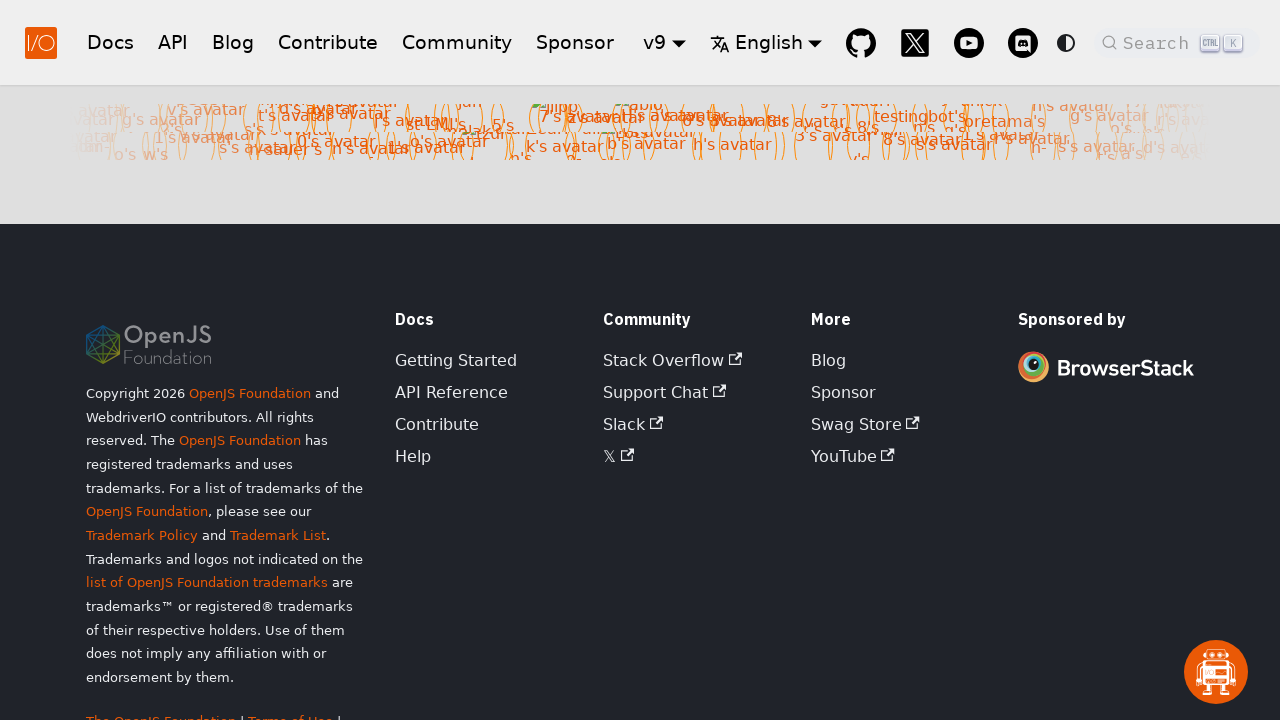

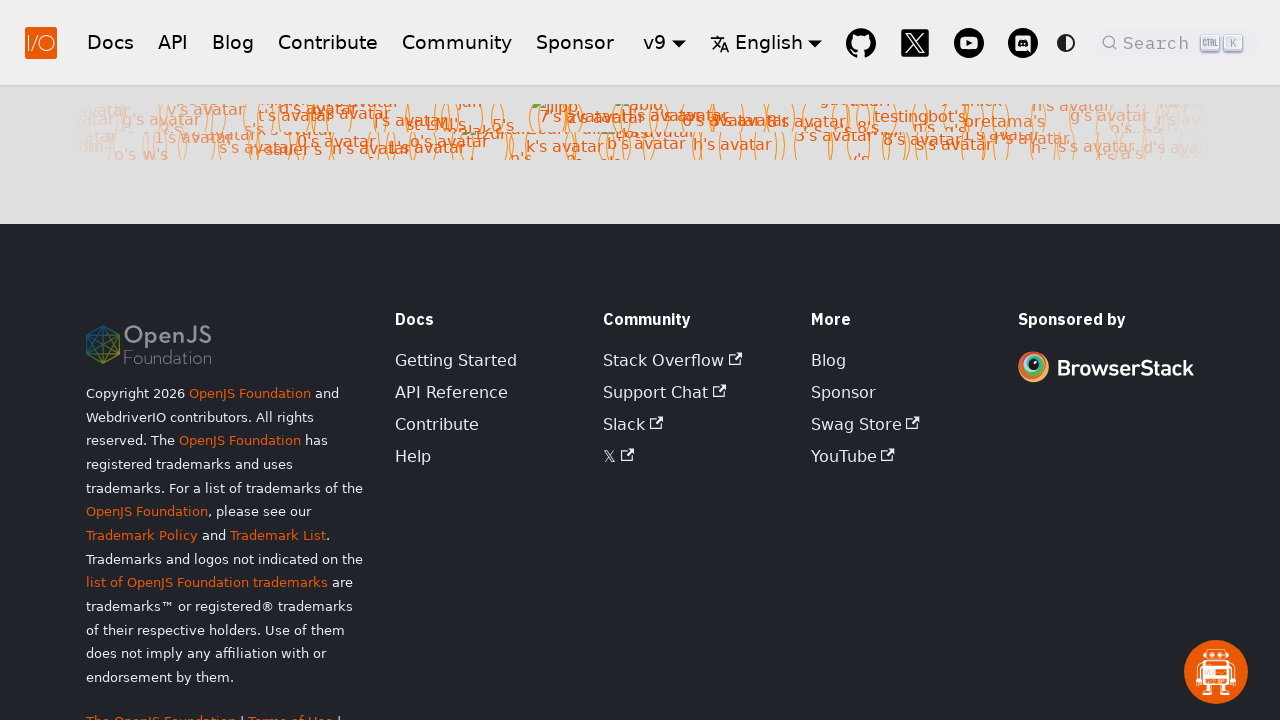